Tests unmarking todo items as complete by unchecking the checkbox after checking it.

Starting URL: https://demo.playwright.dev/todomvc

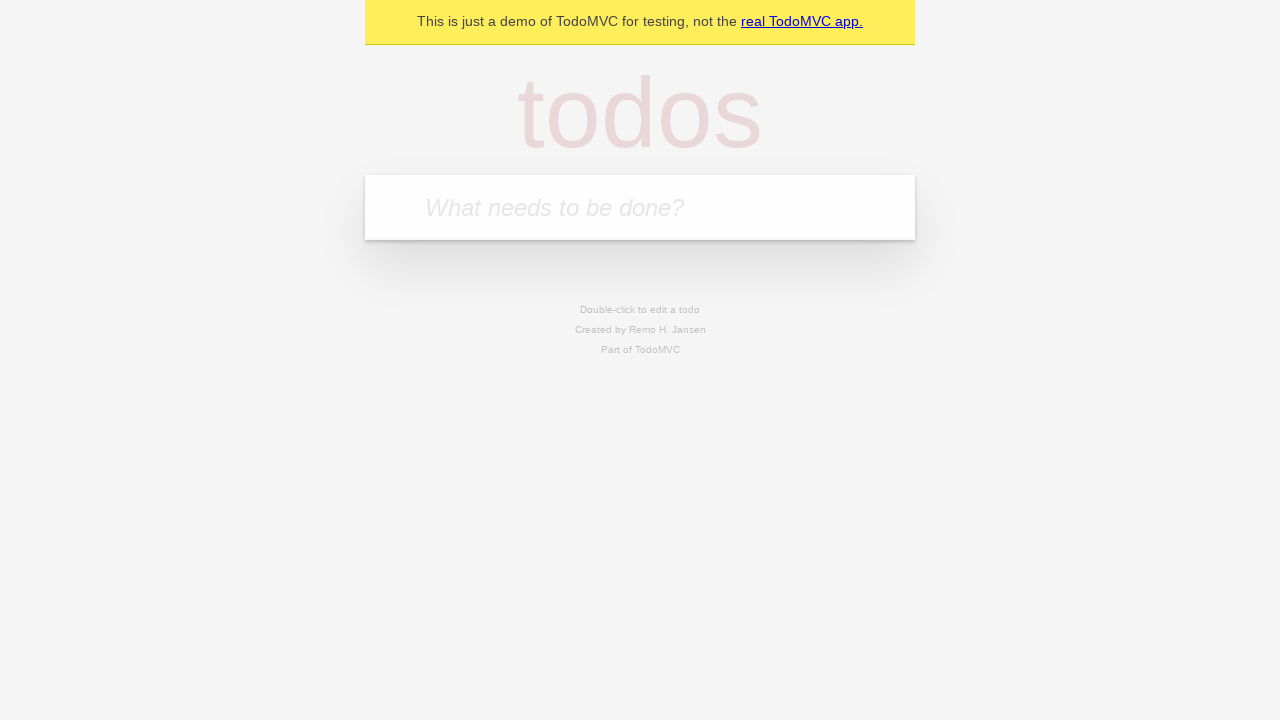

Filled todo input with 'buy some cheese' on internal:attr=[placeholder="What needs to be done?"i]
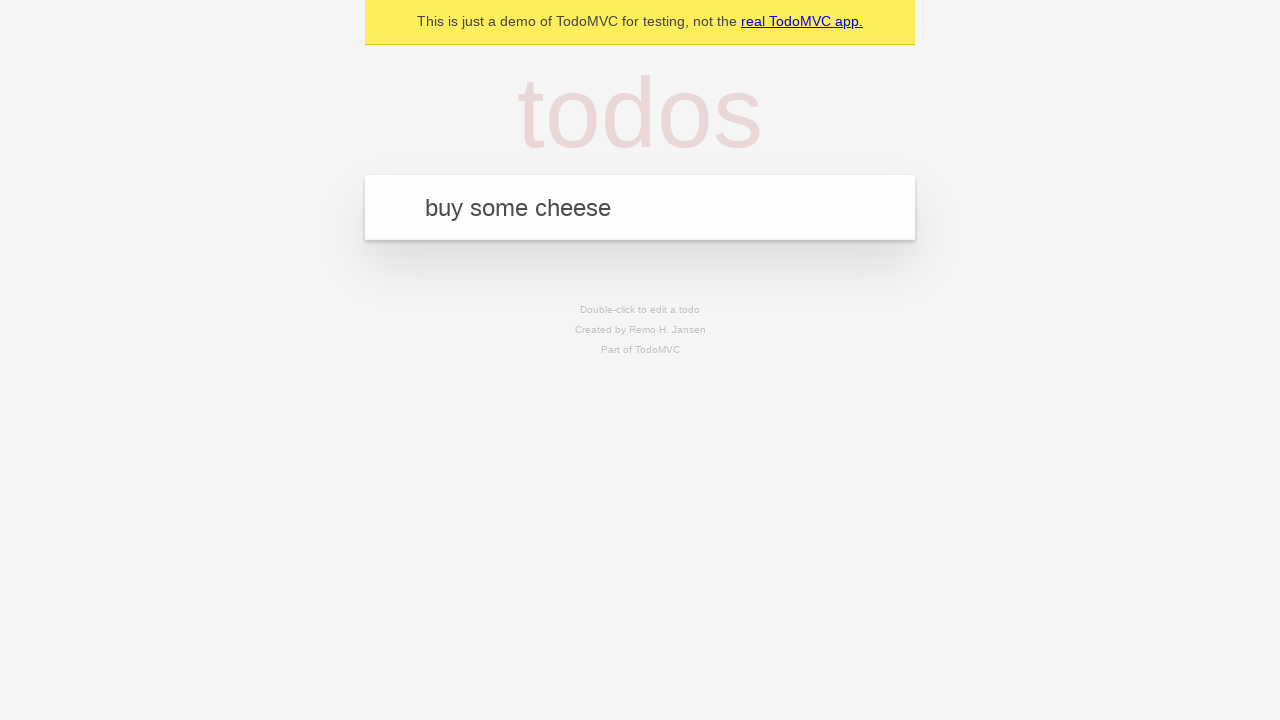

Pressed Enter to create first todo item on internal:attr=[placeholder="What needs to be done?"i]
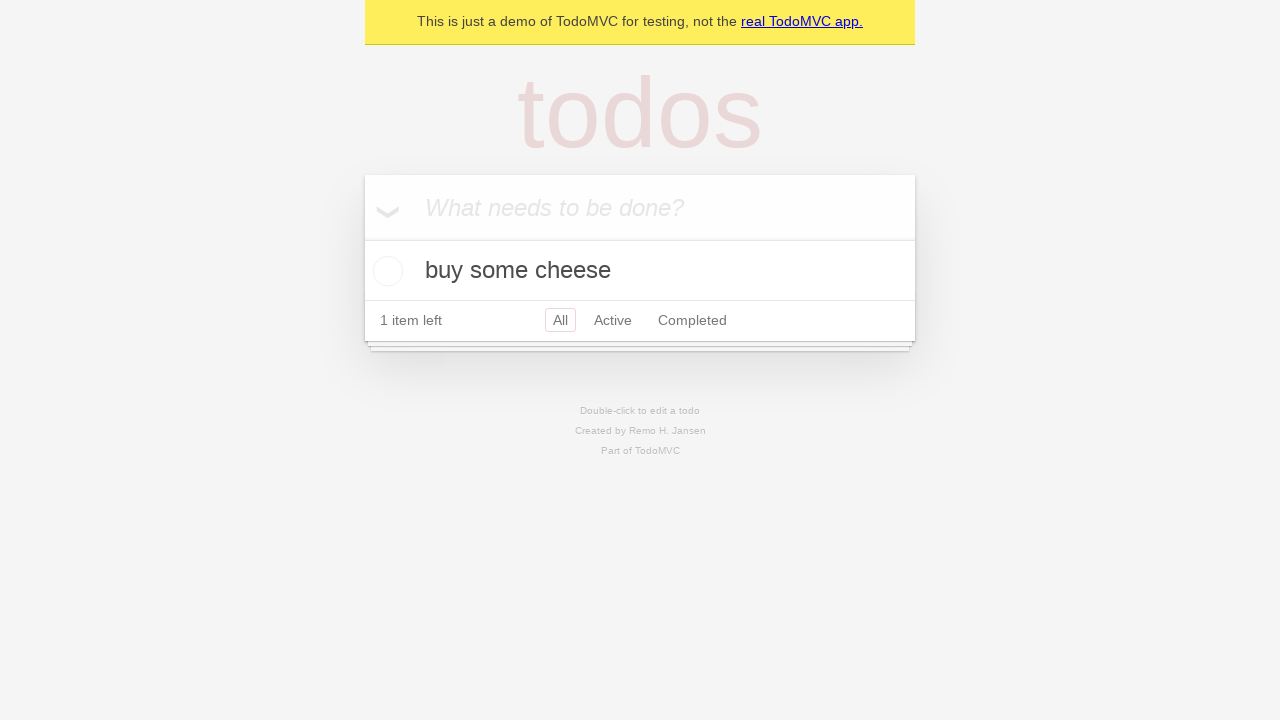

Filled todo input with 'feed the cat' on internal:attr=[placeholder="What needs to be done?"i]
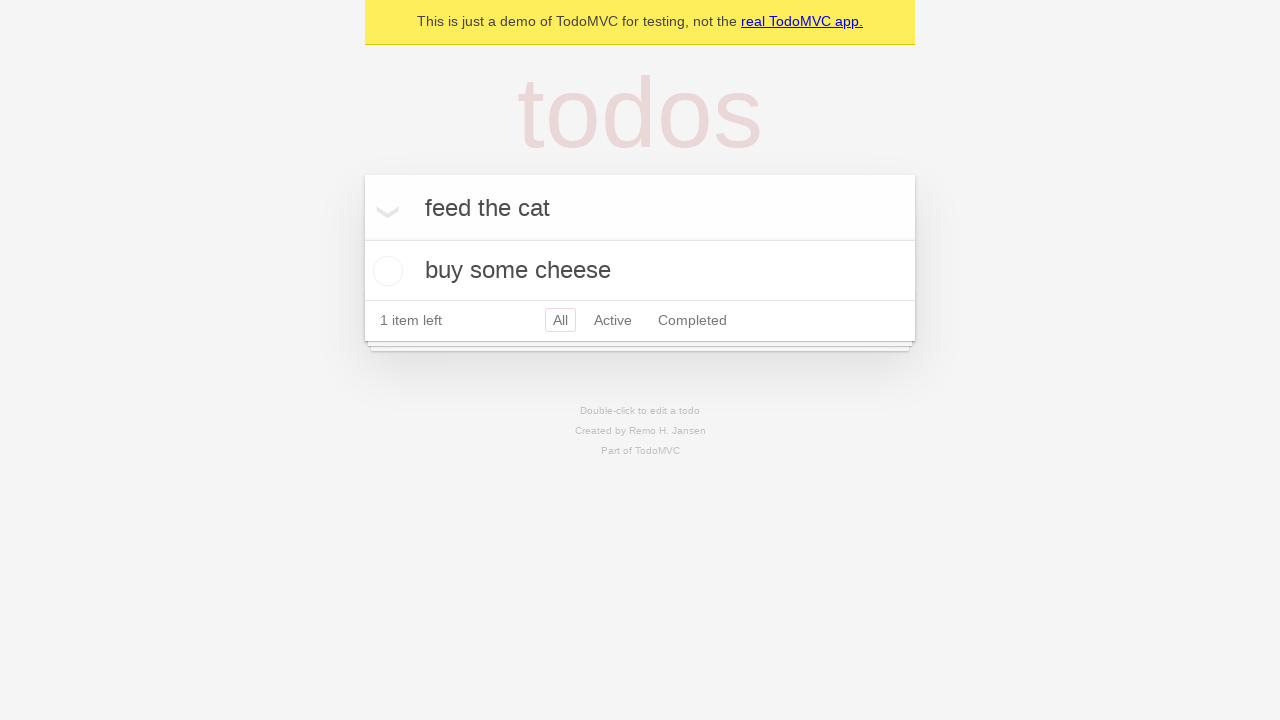

Pressed Enter to create second todo item on internal:attr=[placeholder="What needs to be done?"i]
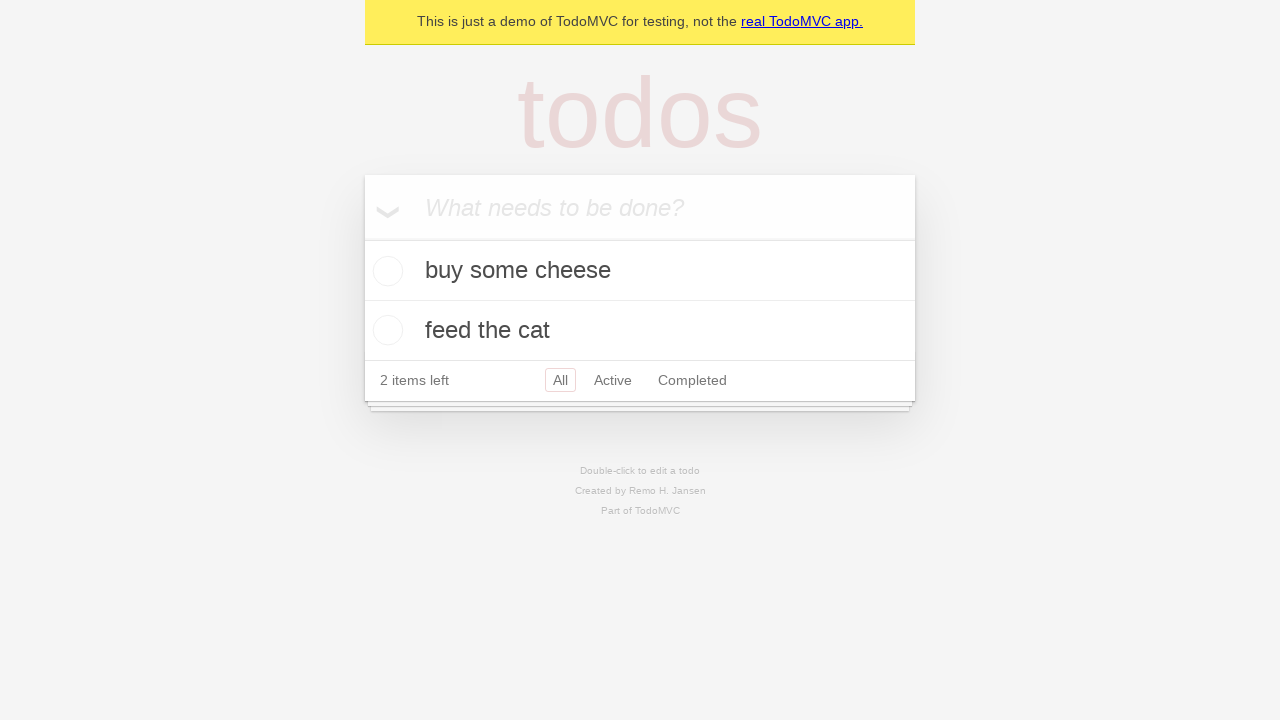

Located first todo item
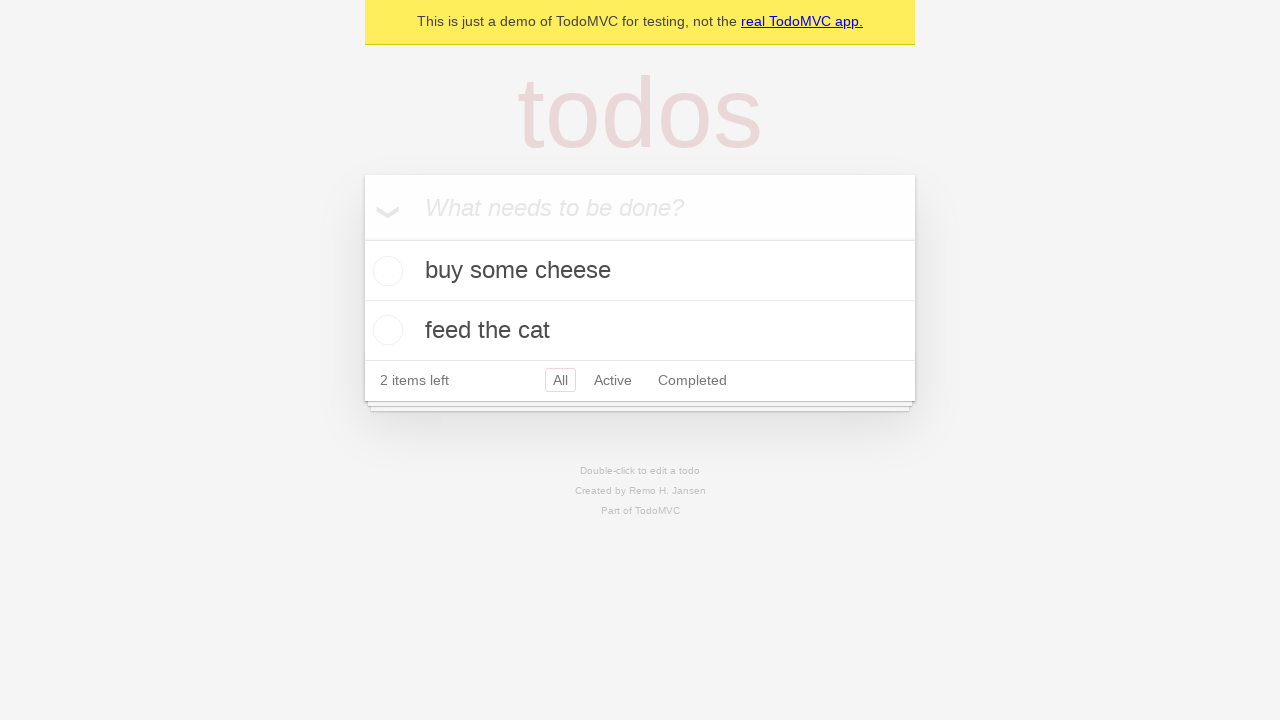

Located checkbox for first todo item
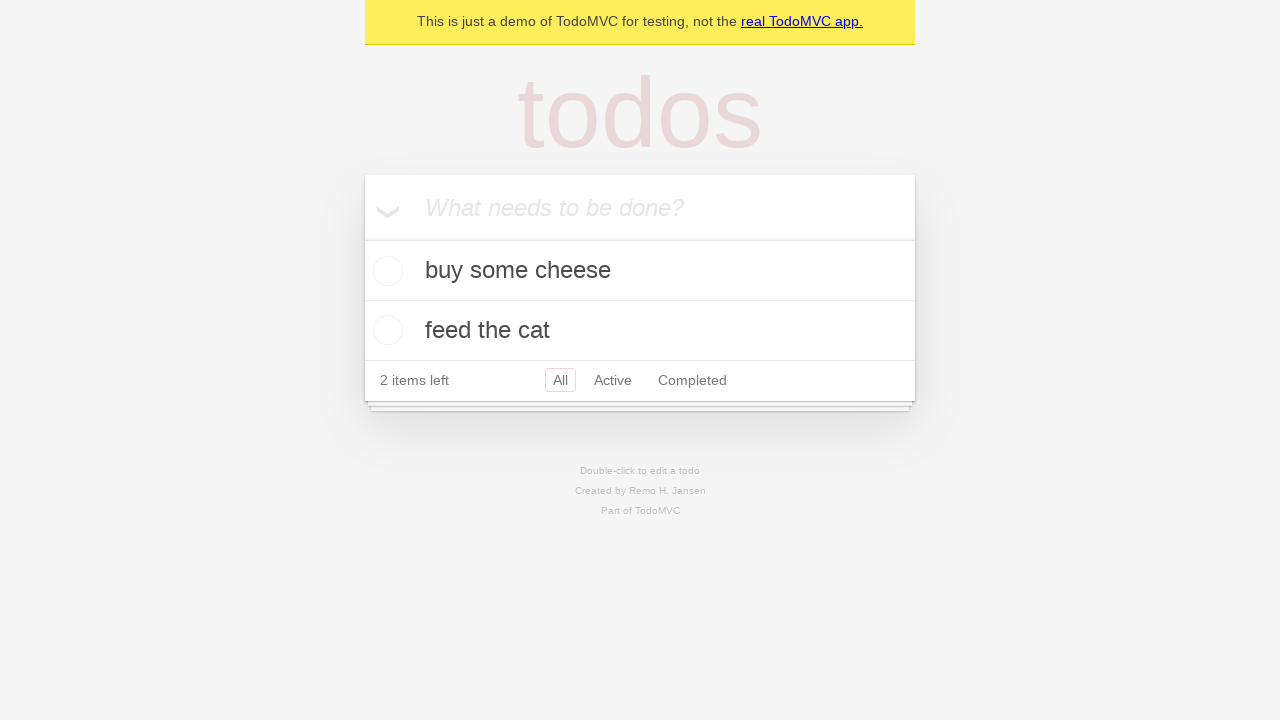

Checked the checkbox to mark first todo item as complete at (385, 271) on internal:testid=[data-testid="todo-item"s] >> nth=0 >> internal:role=checkbox
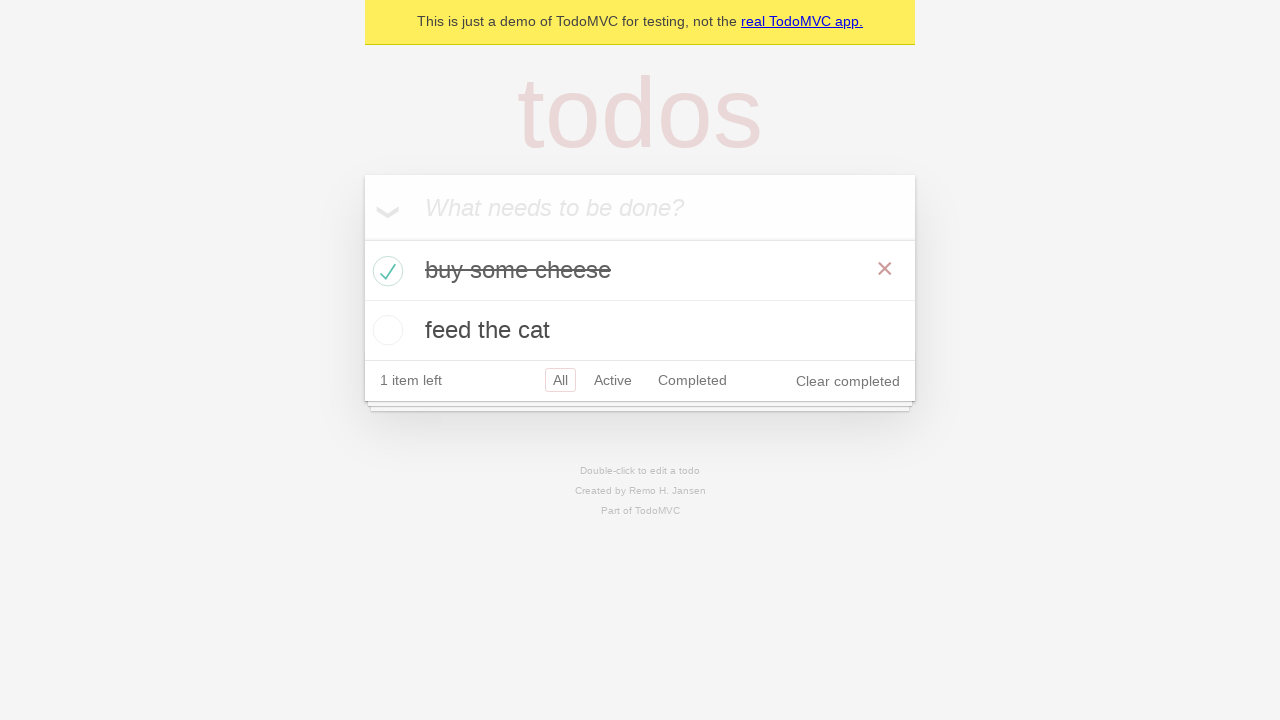

Unchecked the checkbox to un-mark first todo item as complete at (385, 271) on internal:testid=[data-testid="todo-item"s] >> nth=0 >> internal:role=checkbox
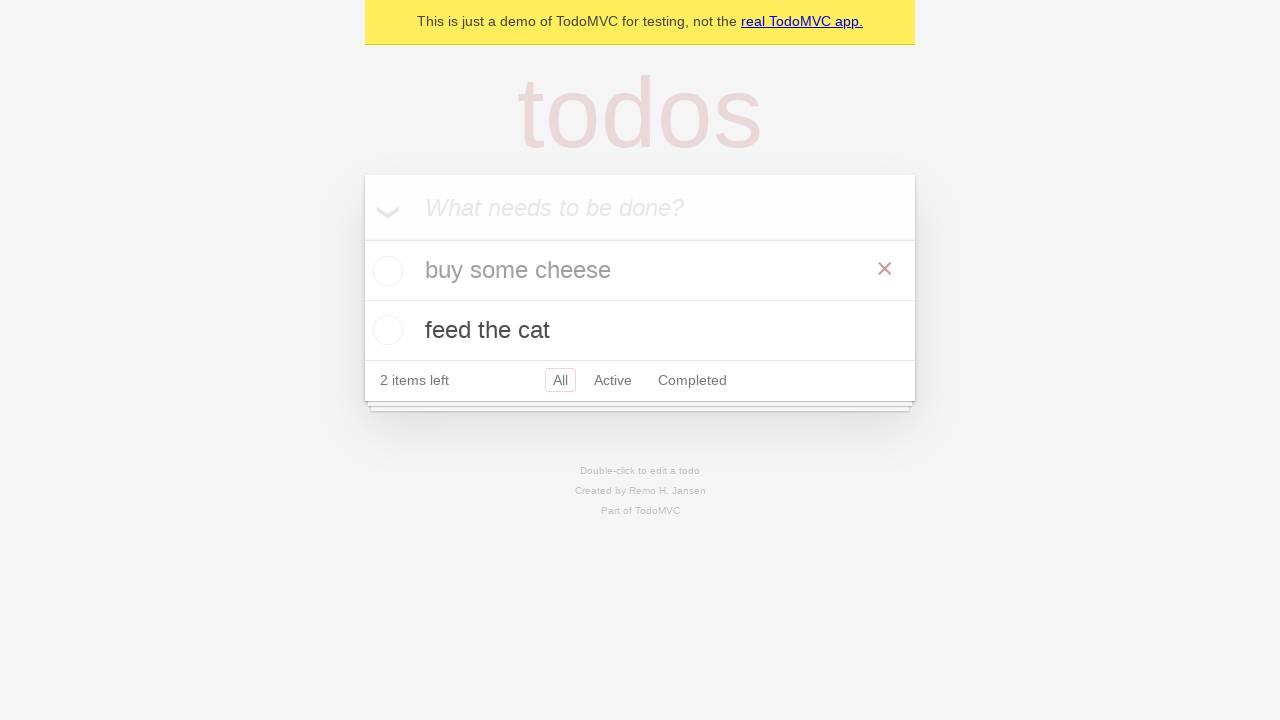

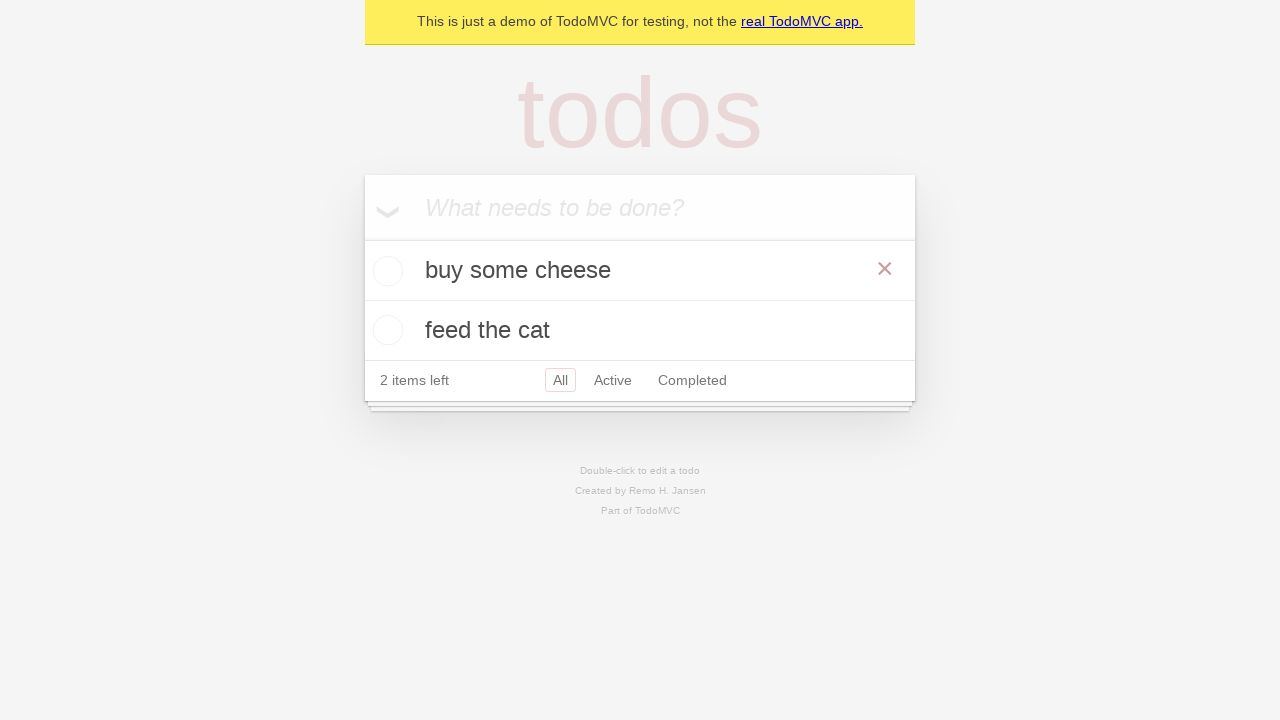